Tests multiple product searches by searching for different products sequentially

Starting URL: https://automationexercise.com/products

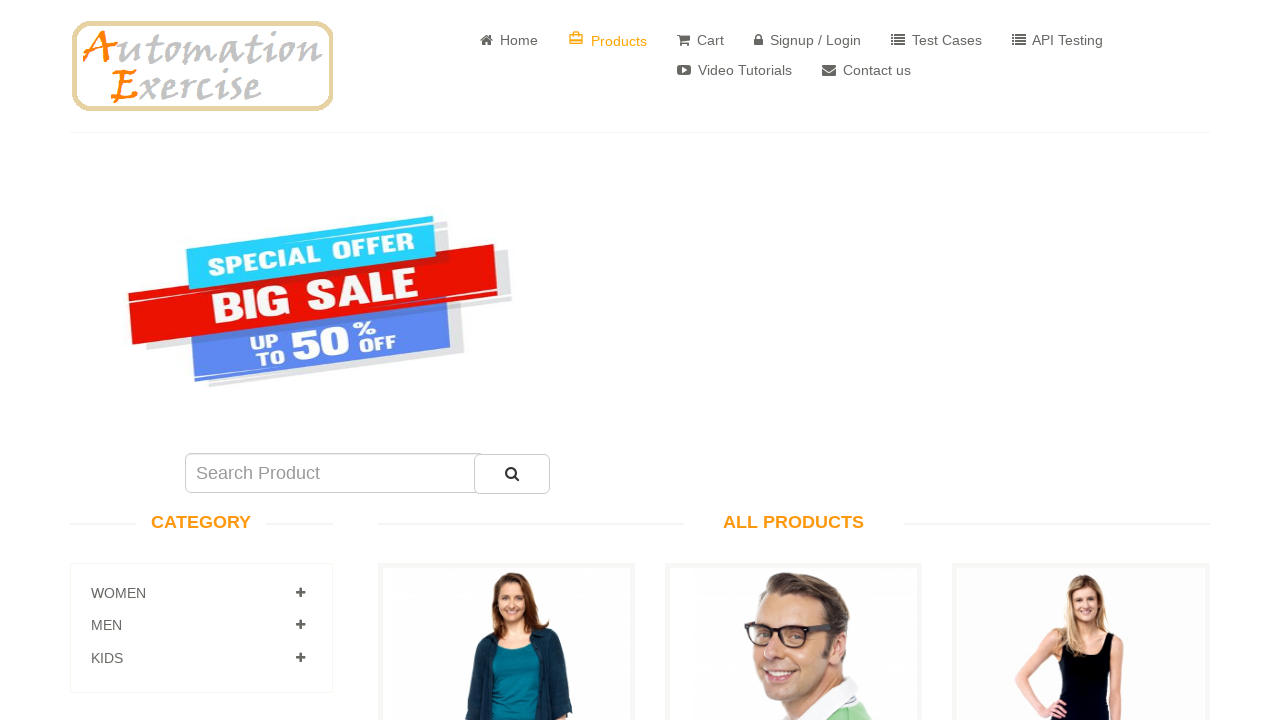

Cleared search box for product search on input#search_product
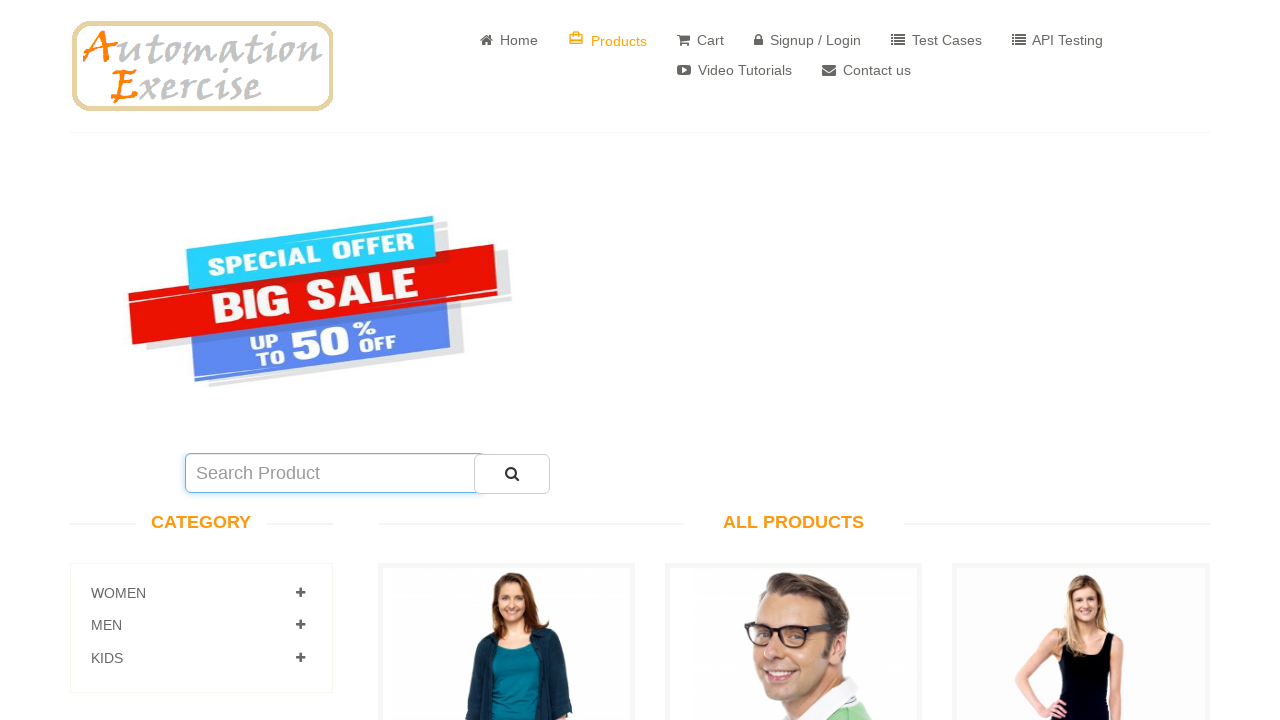

Filled search box with 'Blue Top' on input#search_product
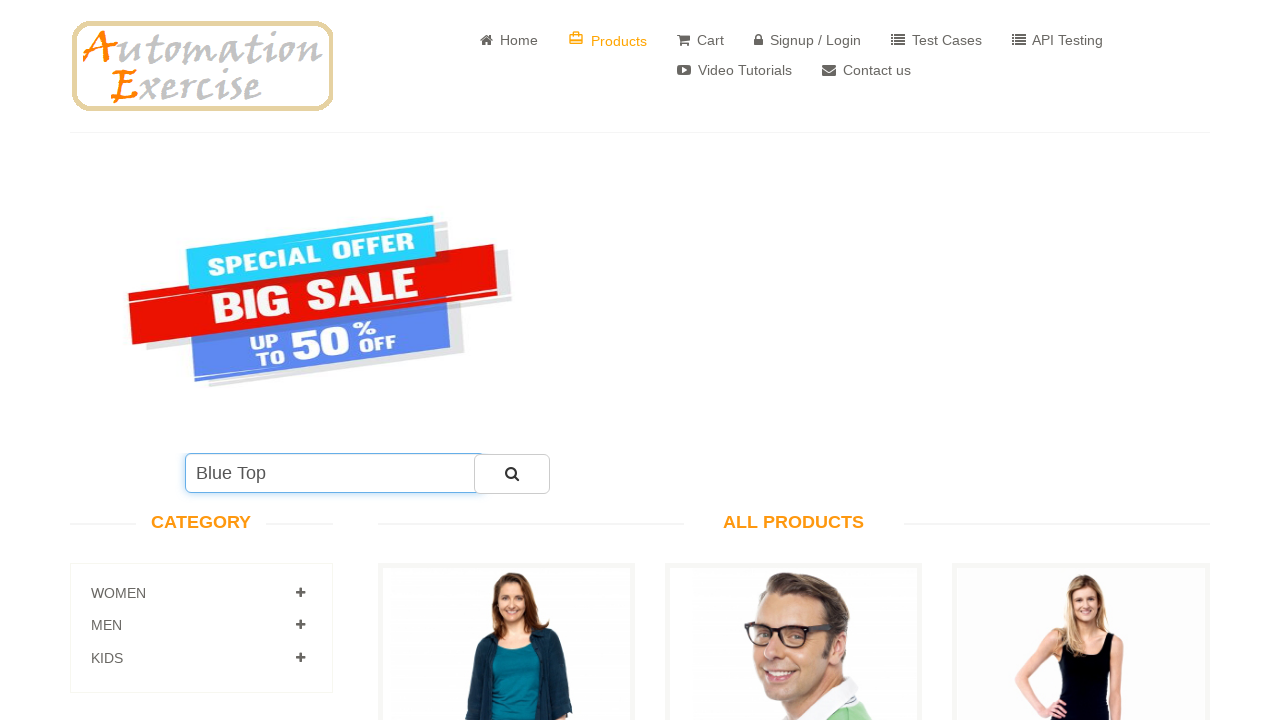

Clicked search button to search for 'Blue Top' at (512, 474) on button#submit_search
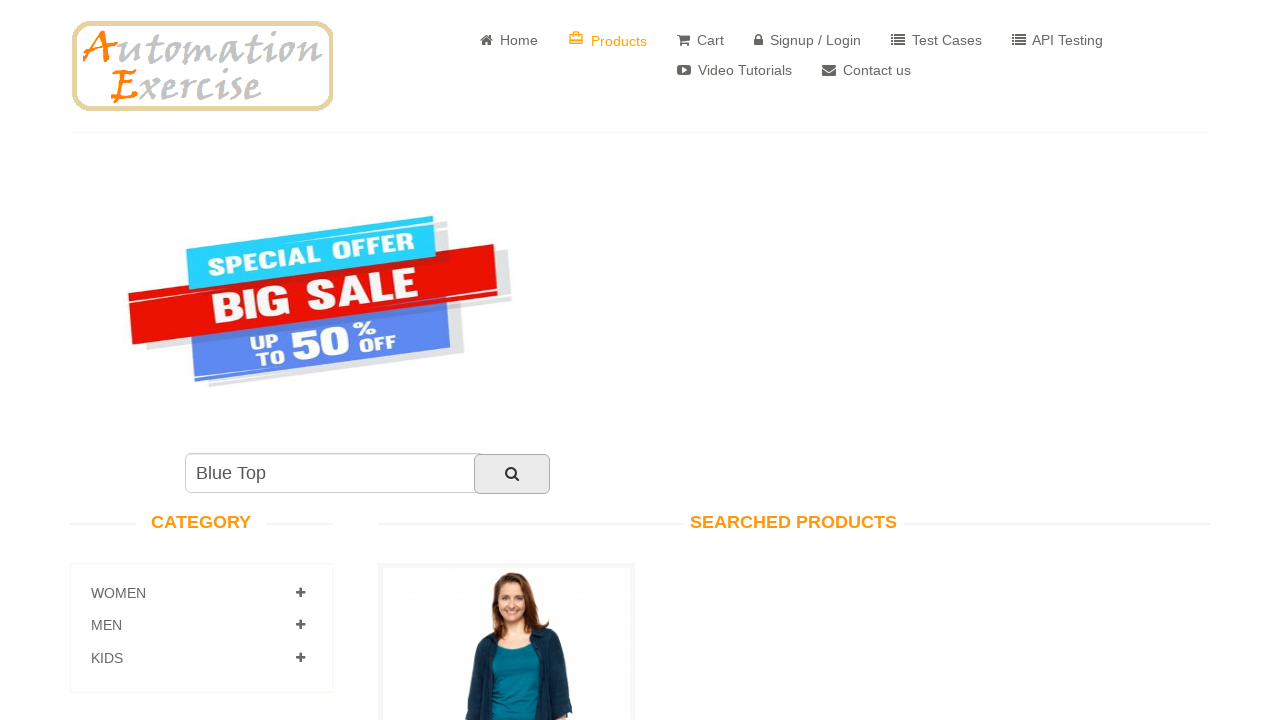

Search results loaded for 'Blue Top'
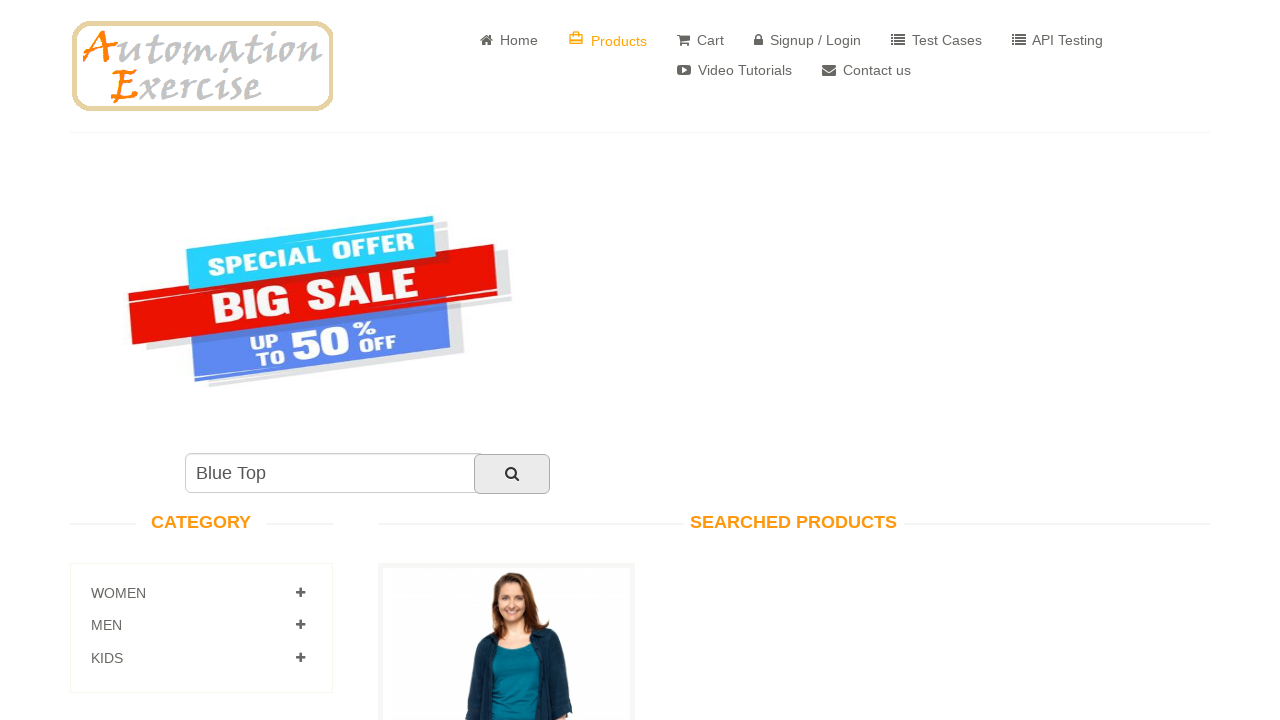

Cleared search box for product search on input#search_product
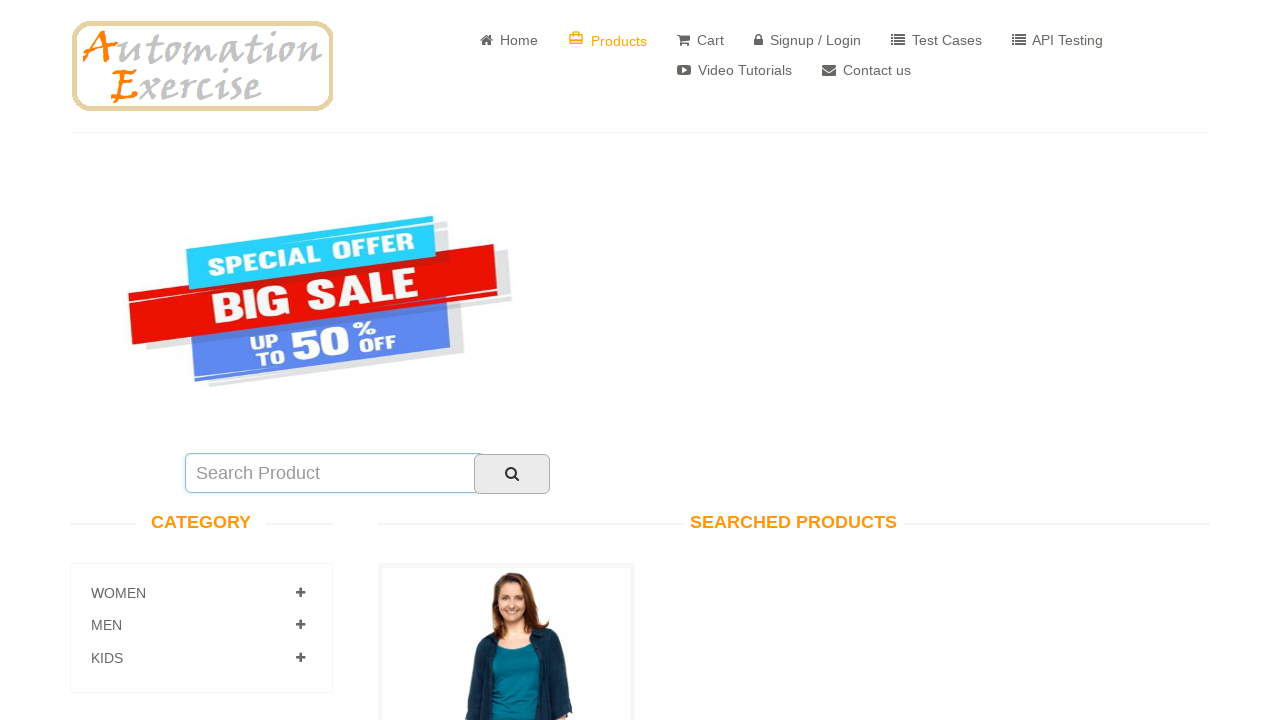

Filled search box with 'Men Tshirt' on input#search_product
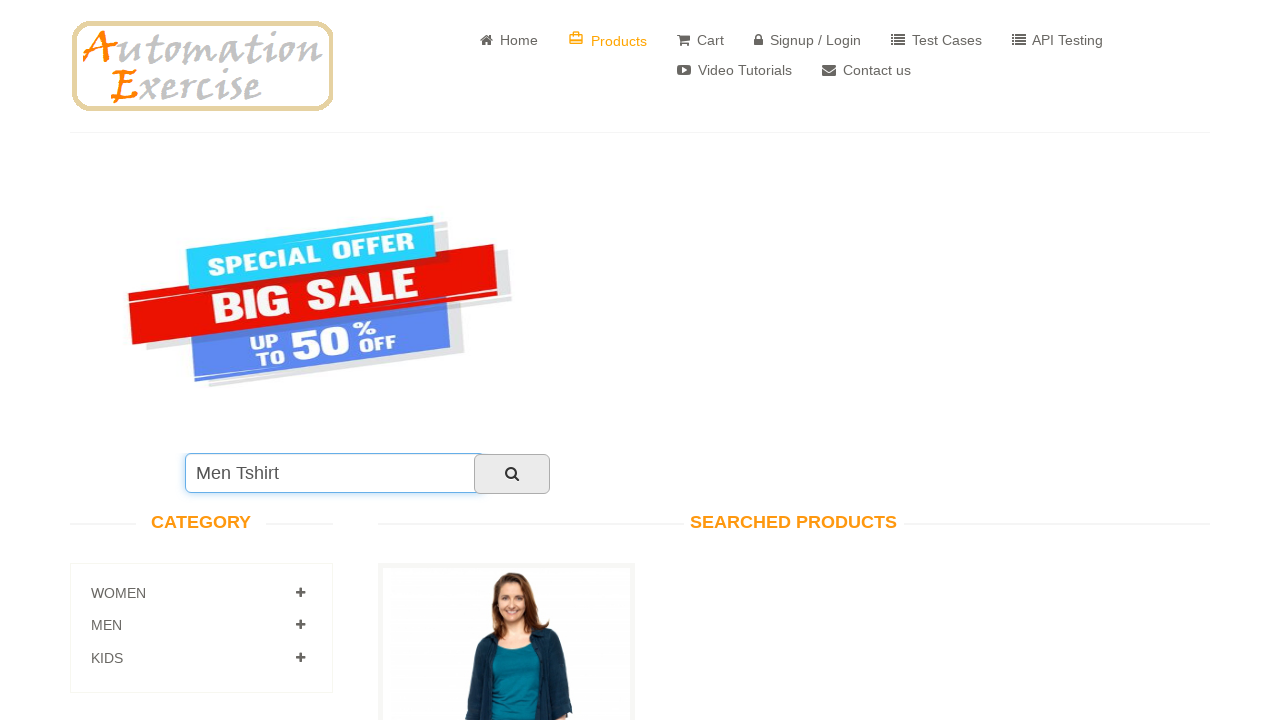

Clicked search button to search for 'Men Tshirt' at (512, 474) on button#submit_search
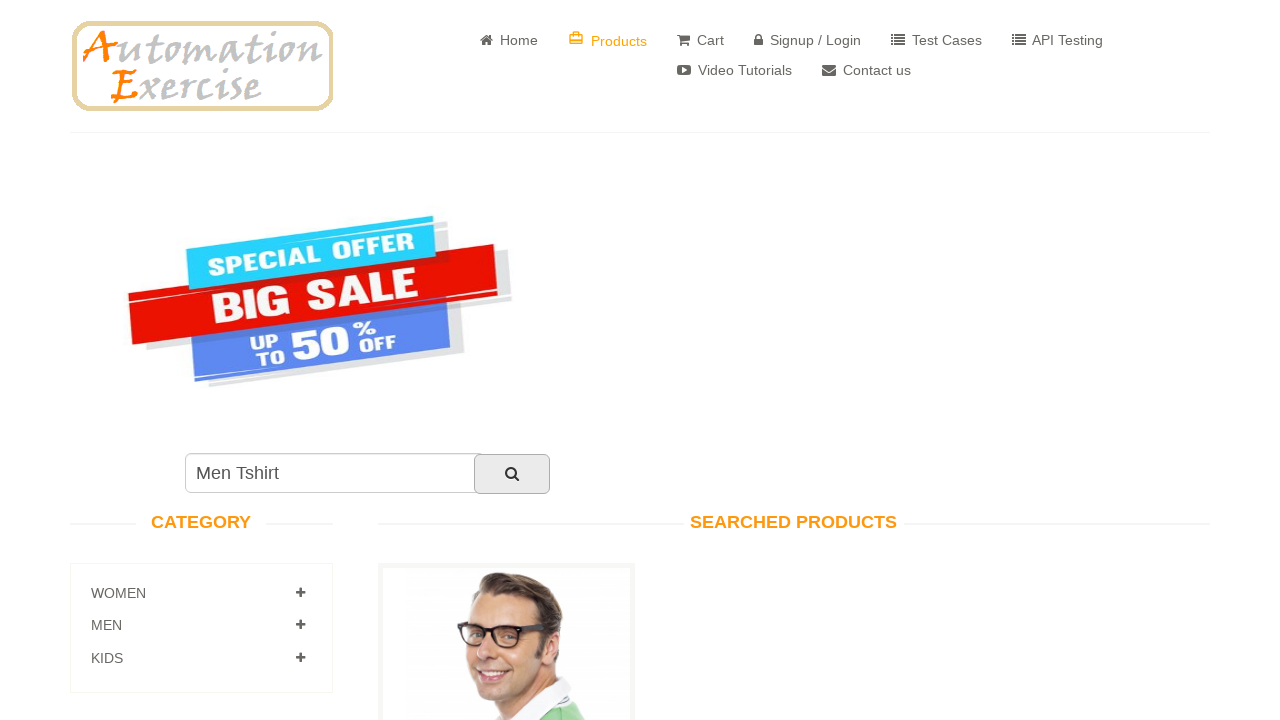

Search results loaded for 'Men Tshirt'
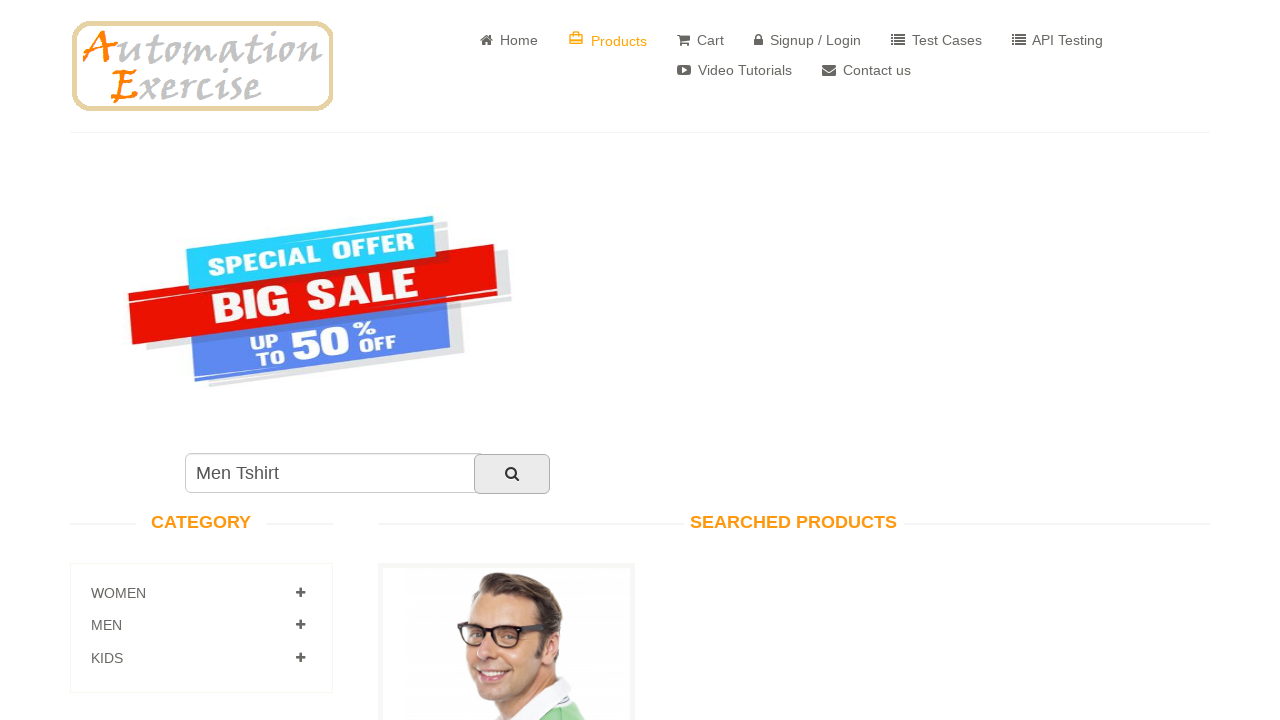

Cleared search box for product search on input#search_product
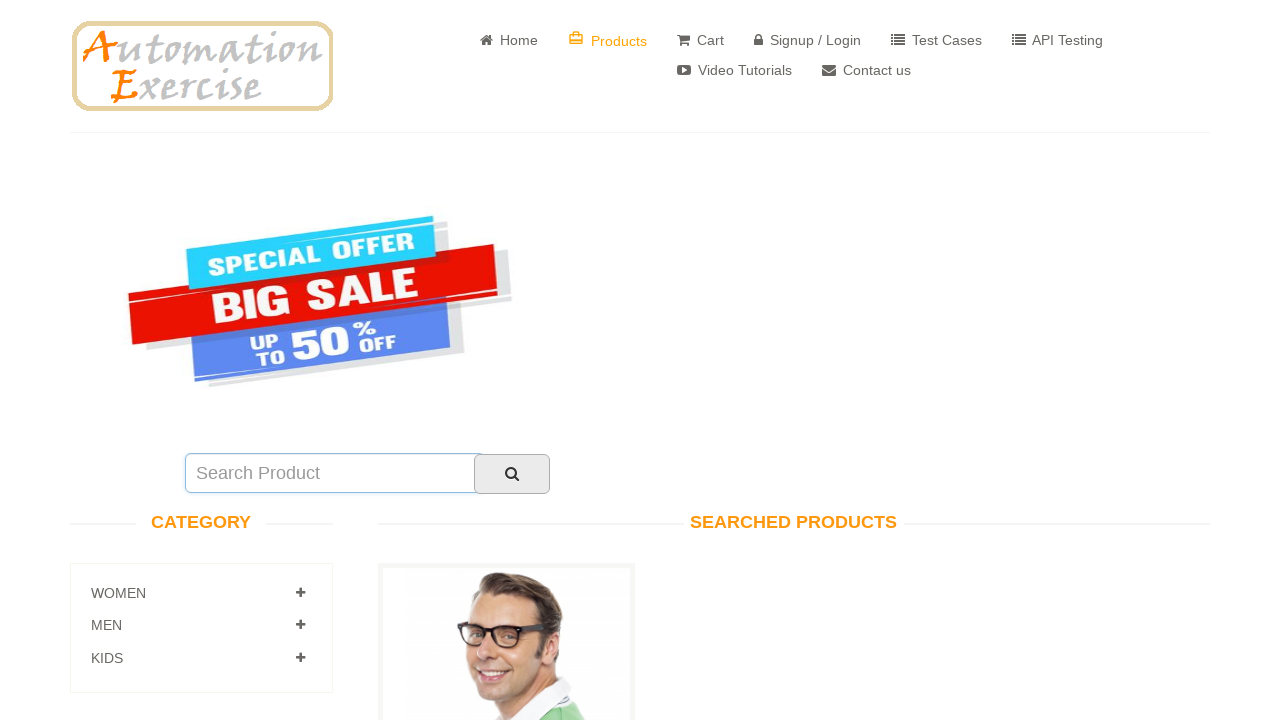

Filled search box with 'Sleeveless Dress' on input#search_product
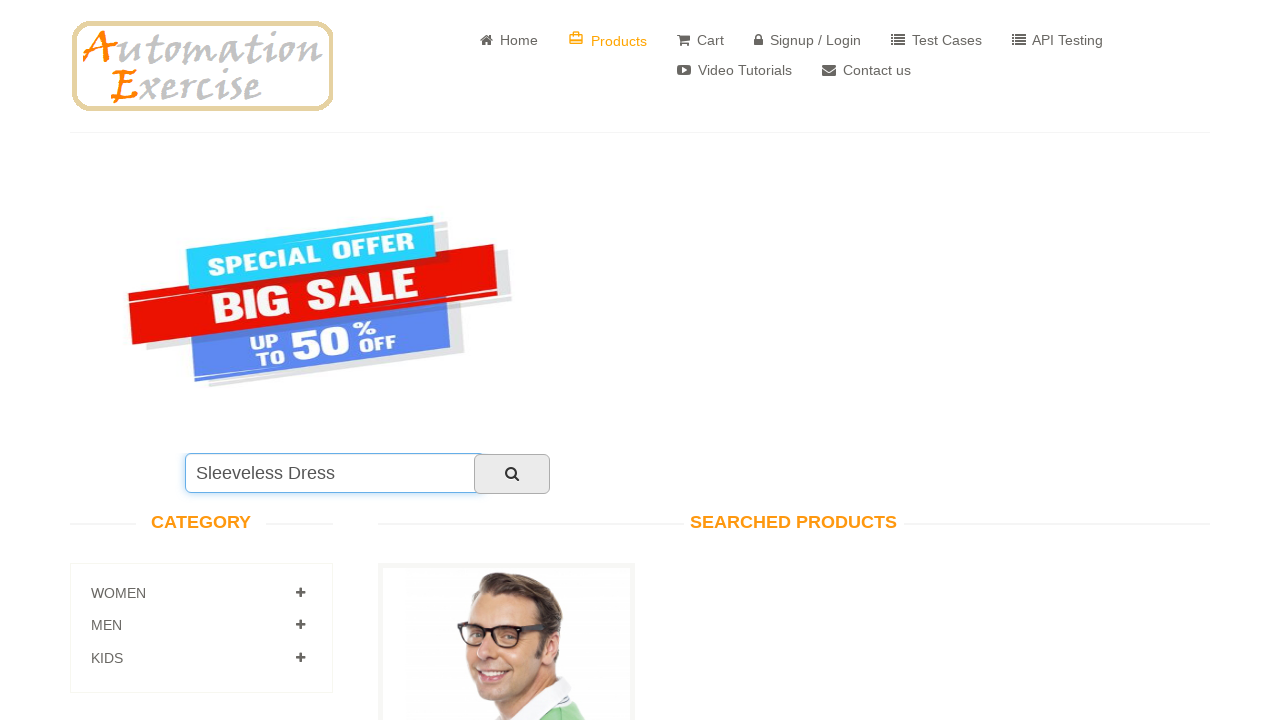

Clicked search button to search for 'Sleeveless Dress' at (512, 474) on button#submit_search
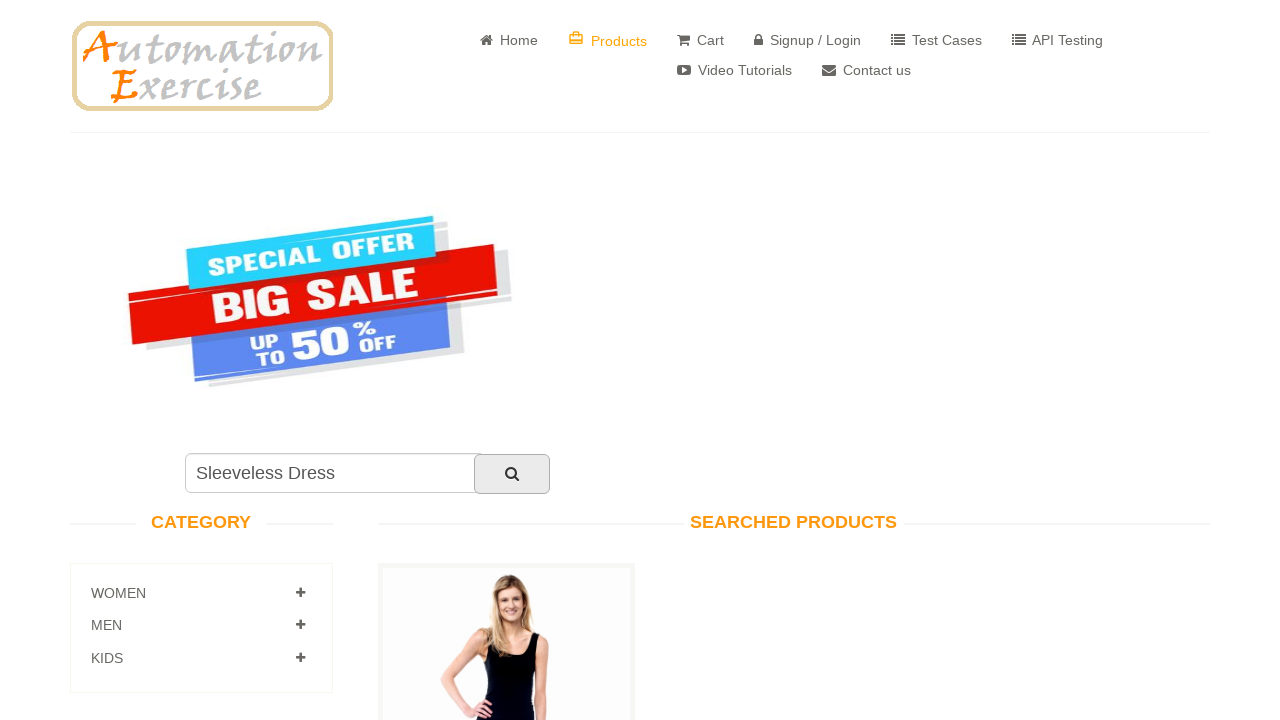

Search results loaded for 'Sleeveless Dress'
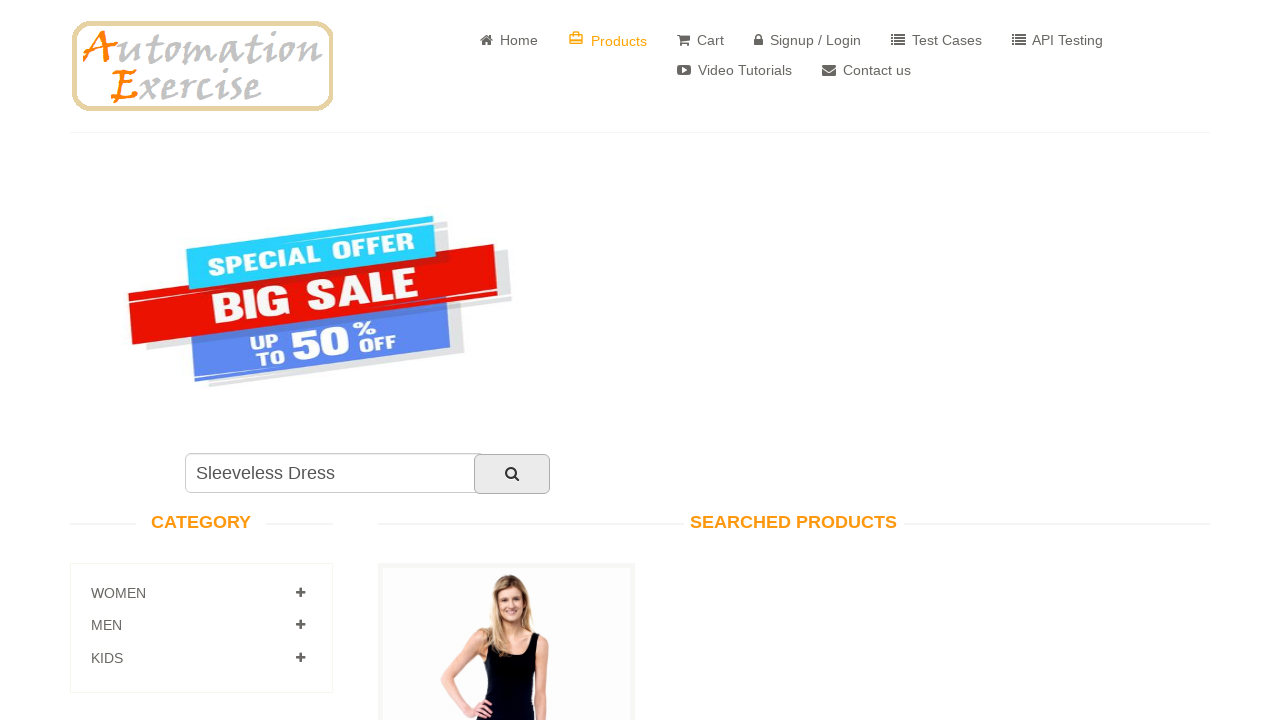

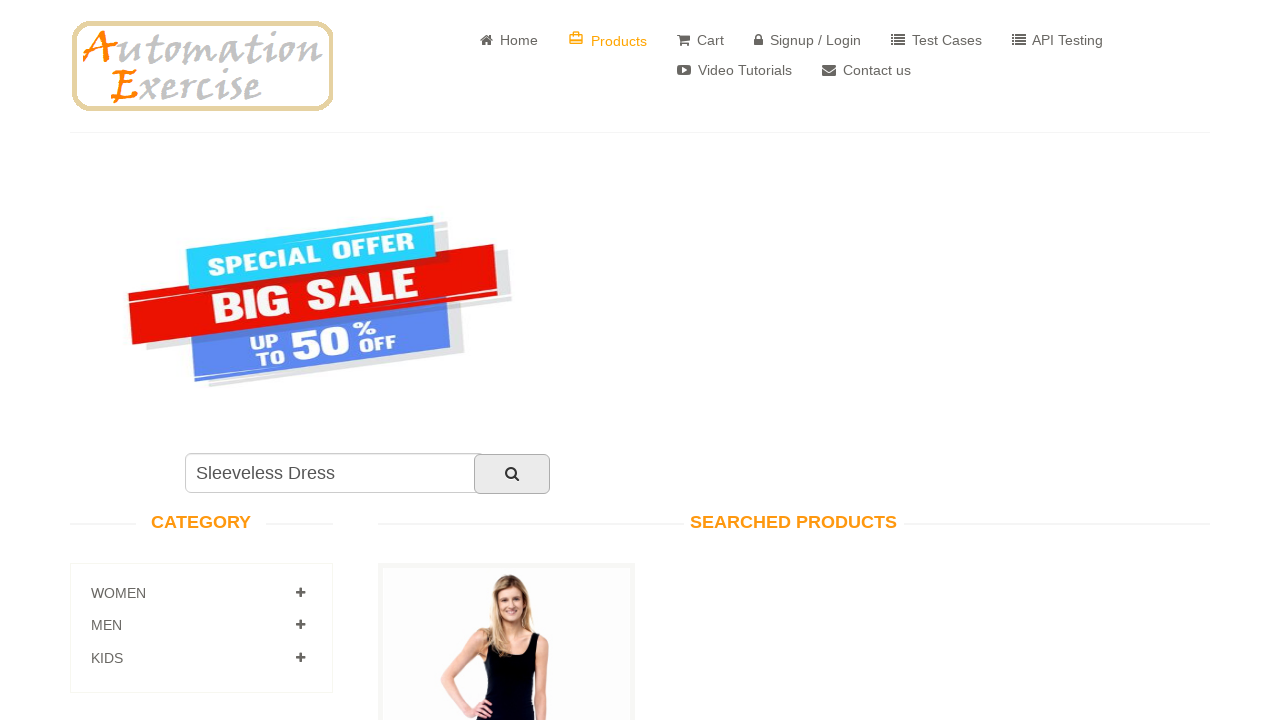